Tests static dropdown selection and passenger count increment on flight booking practice site

Starting URL: https://rahulshettyacademy.com/dropdownsPractise/

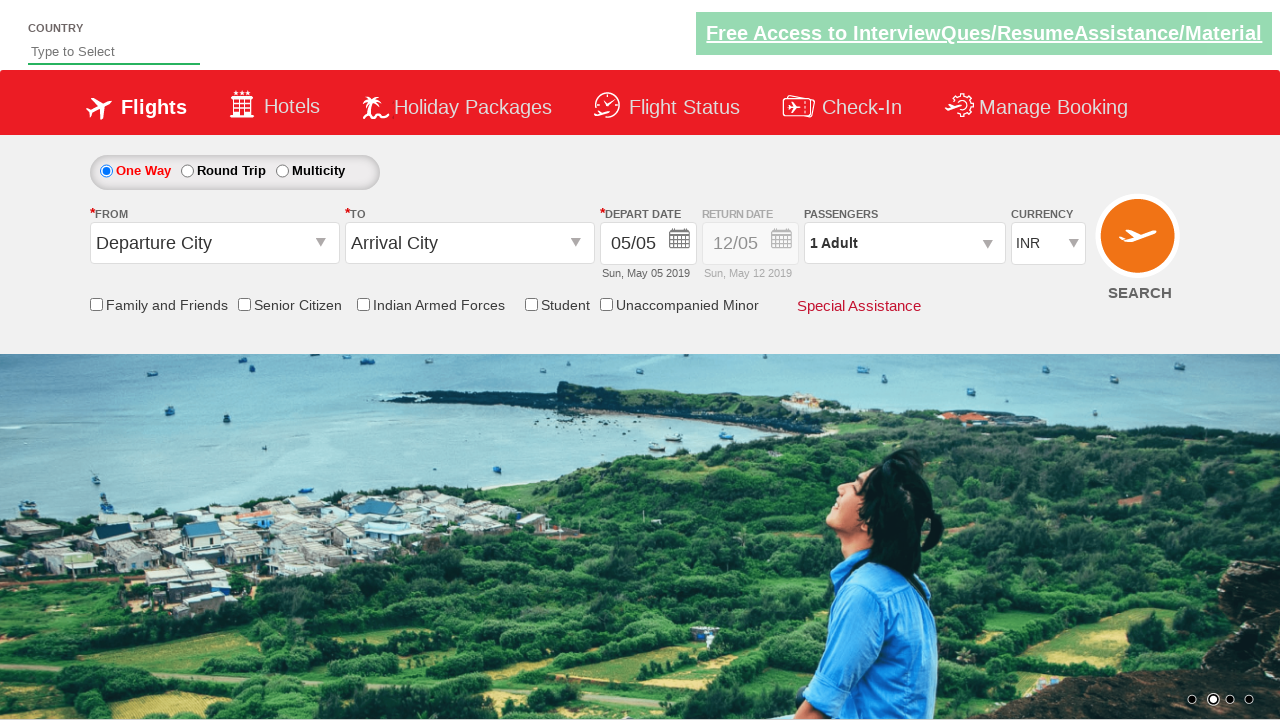

Selected currency from dropdown at index 3 on #ctl00_mainContent_DropDownListCurrency
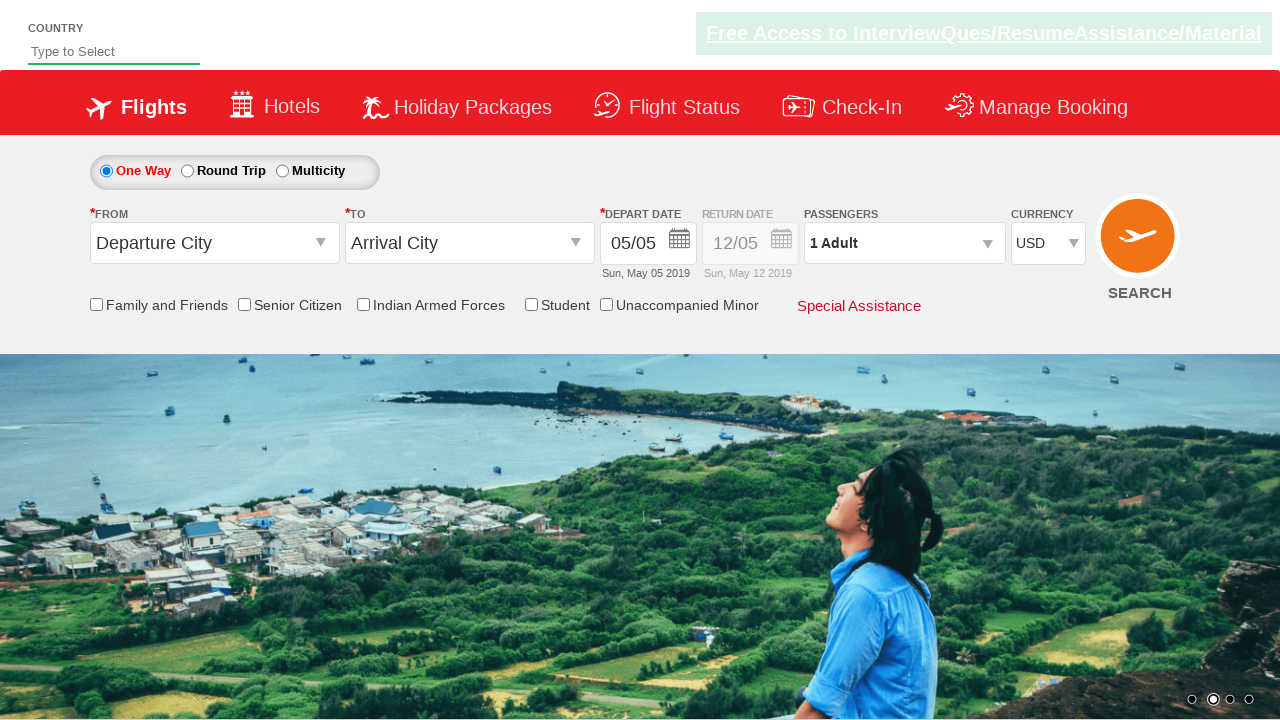

Clicked on passenger info section at (904, 243) on #divpaxinfo
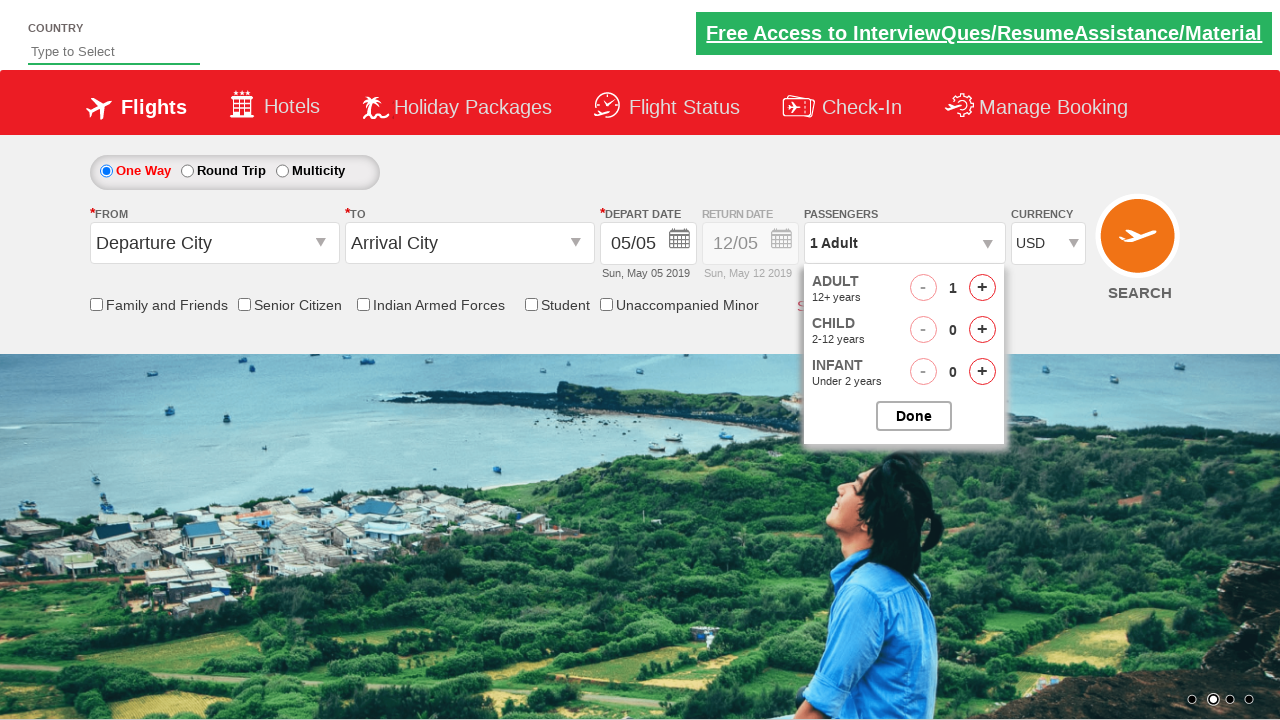

Waited 2000ms for passenger options to load
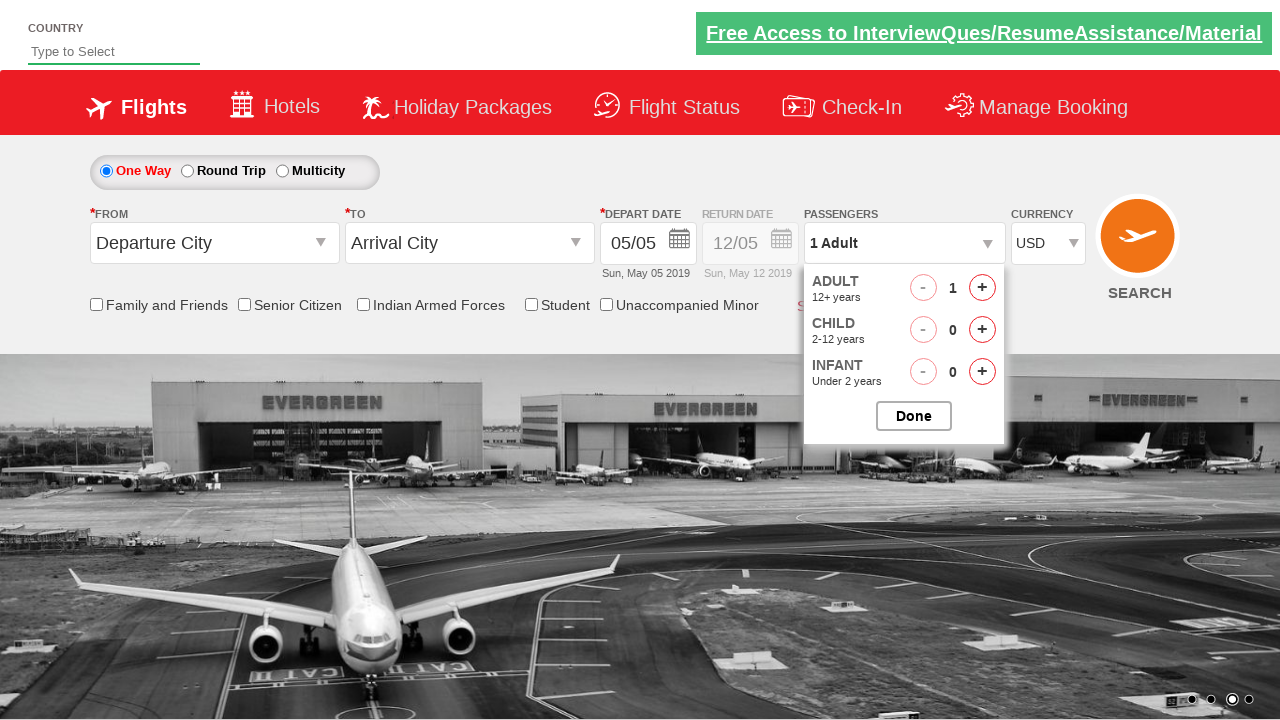

Incremented adult passenger count (1/4) at (982, 288) on #hrefIncAdt
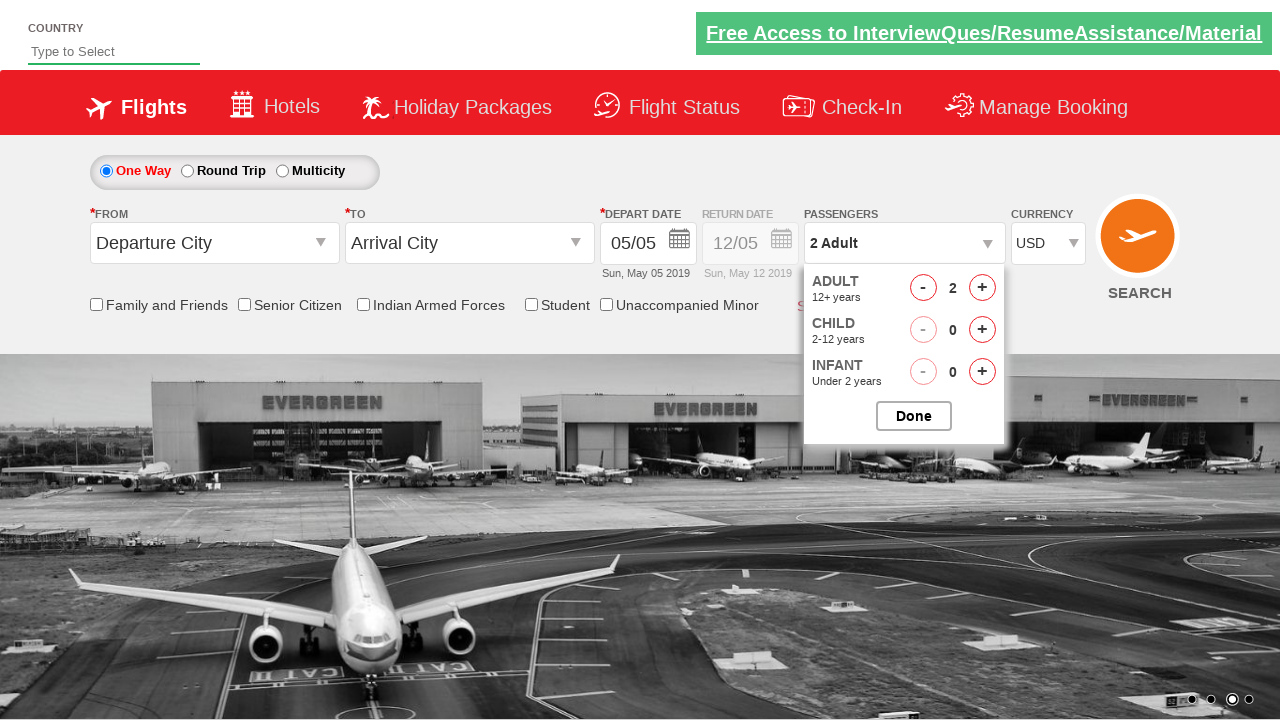

Incremented adult passenger count (2/4) at (982, 288) on #hrefIncAdt
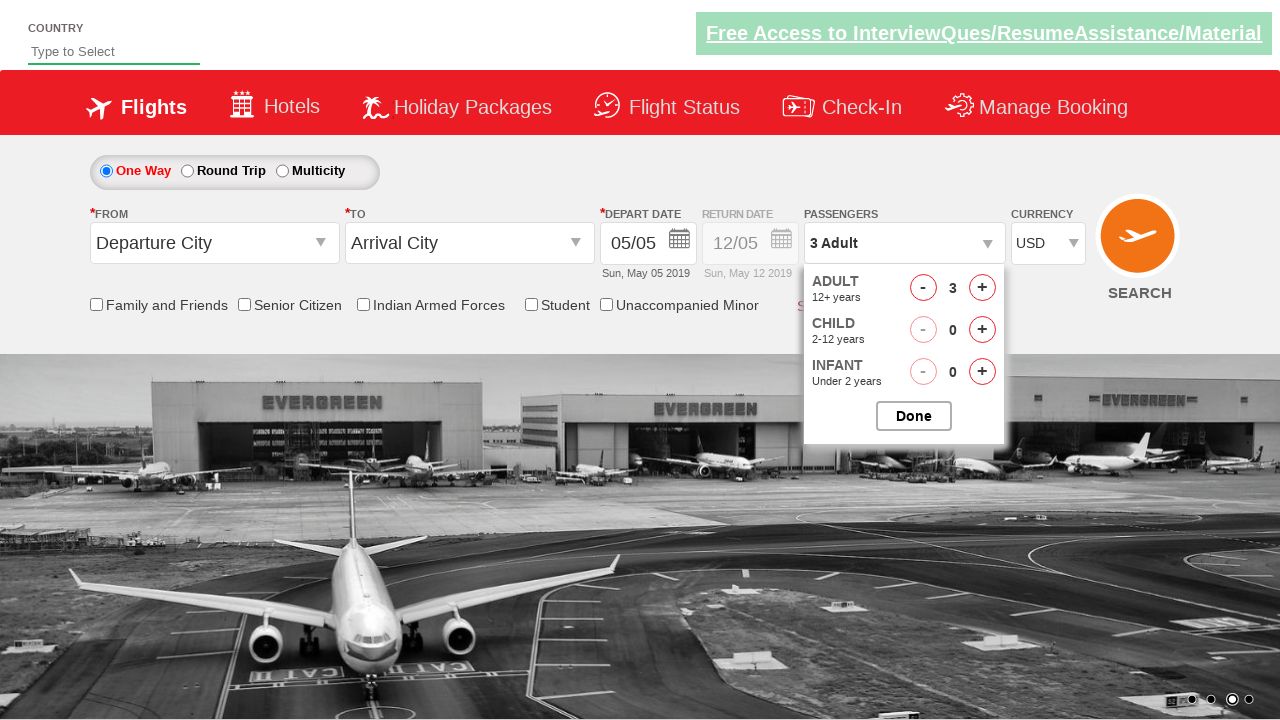

Incremented adult passenger count (3/4) at (982, 288) on #hrefIncAdt
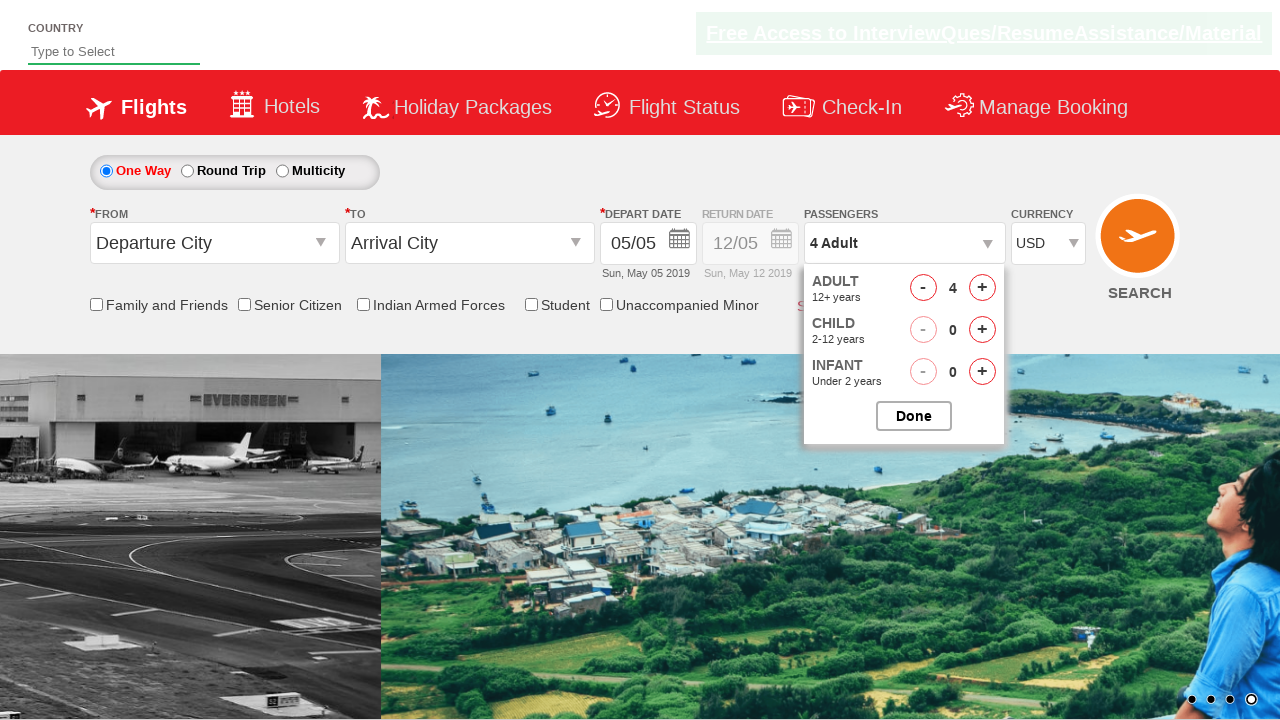

Incremented adult passenger count (4/4) at (982, 288) on #hrefIncAdt
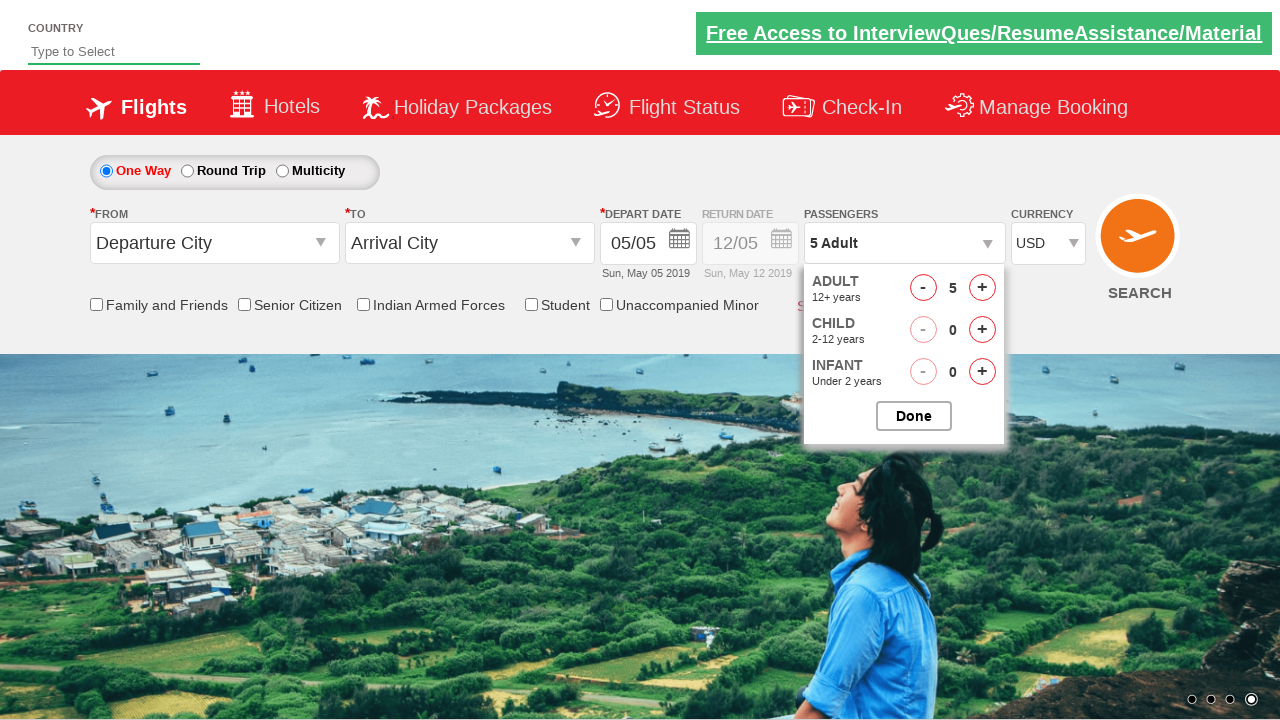

Closed passenger options dropdown at (914, 416) on #btnclosepaxoption
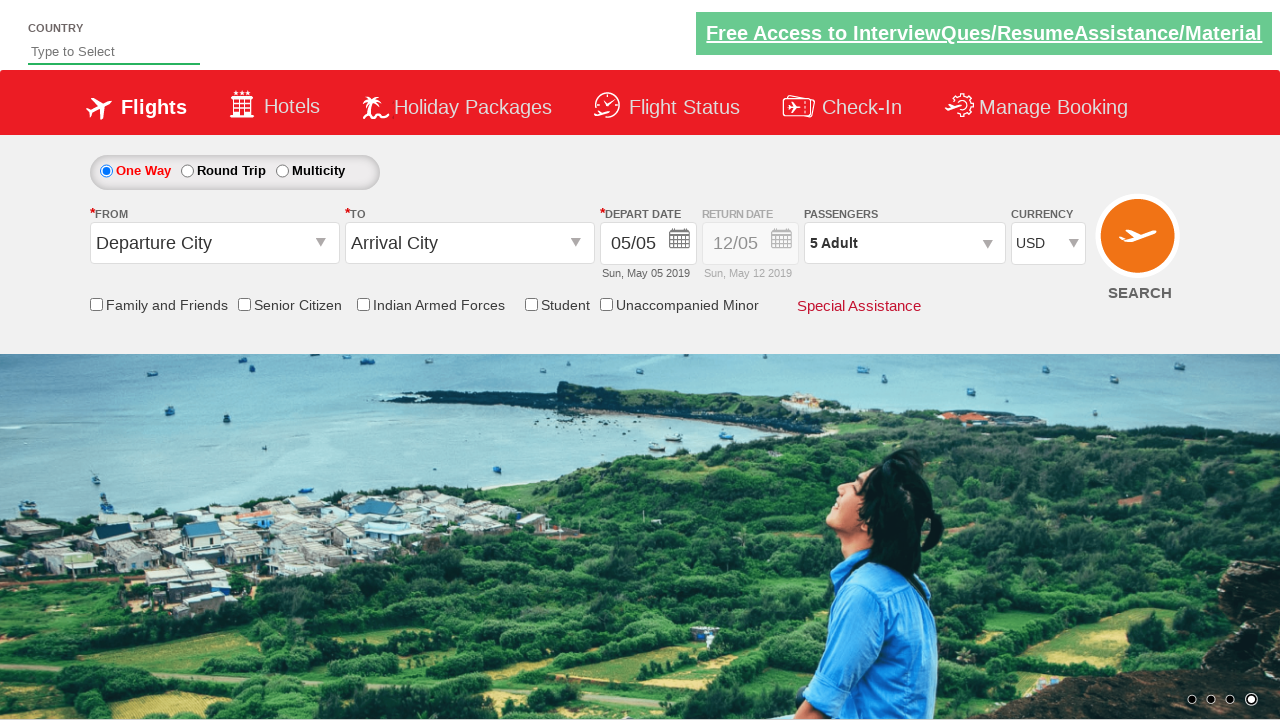

Verified passenger info section is visible
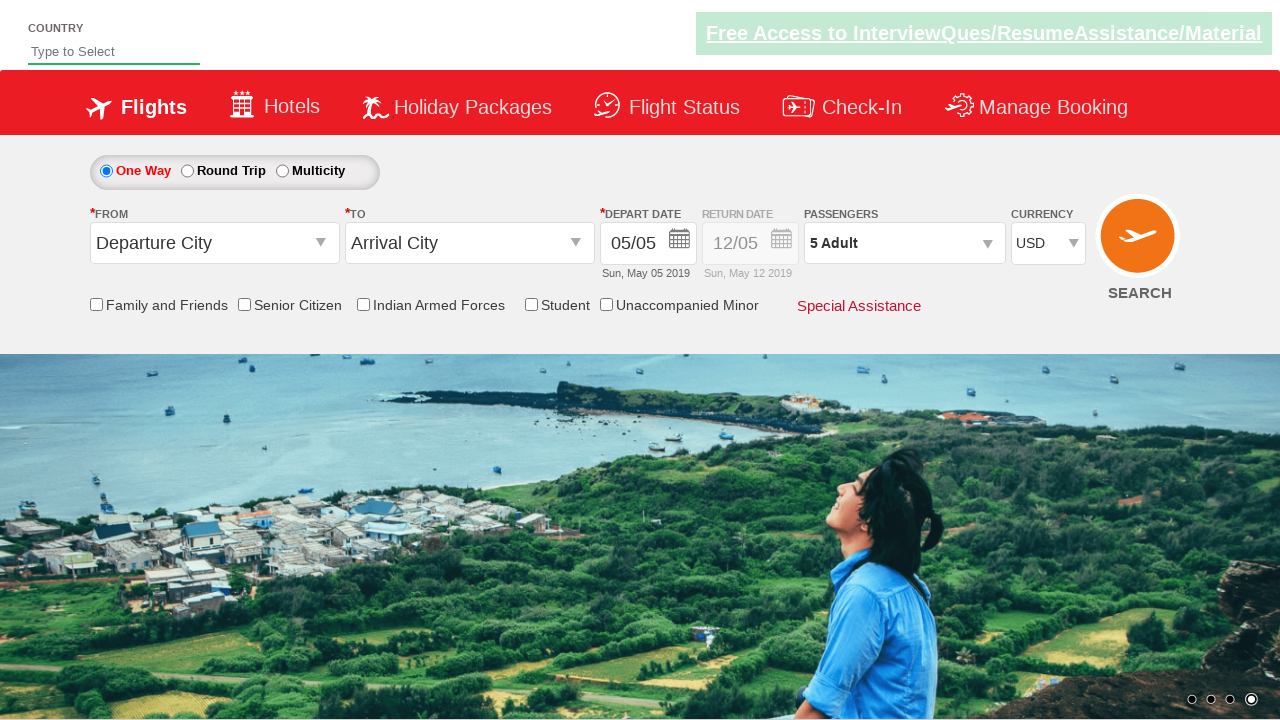

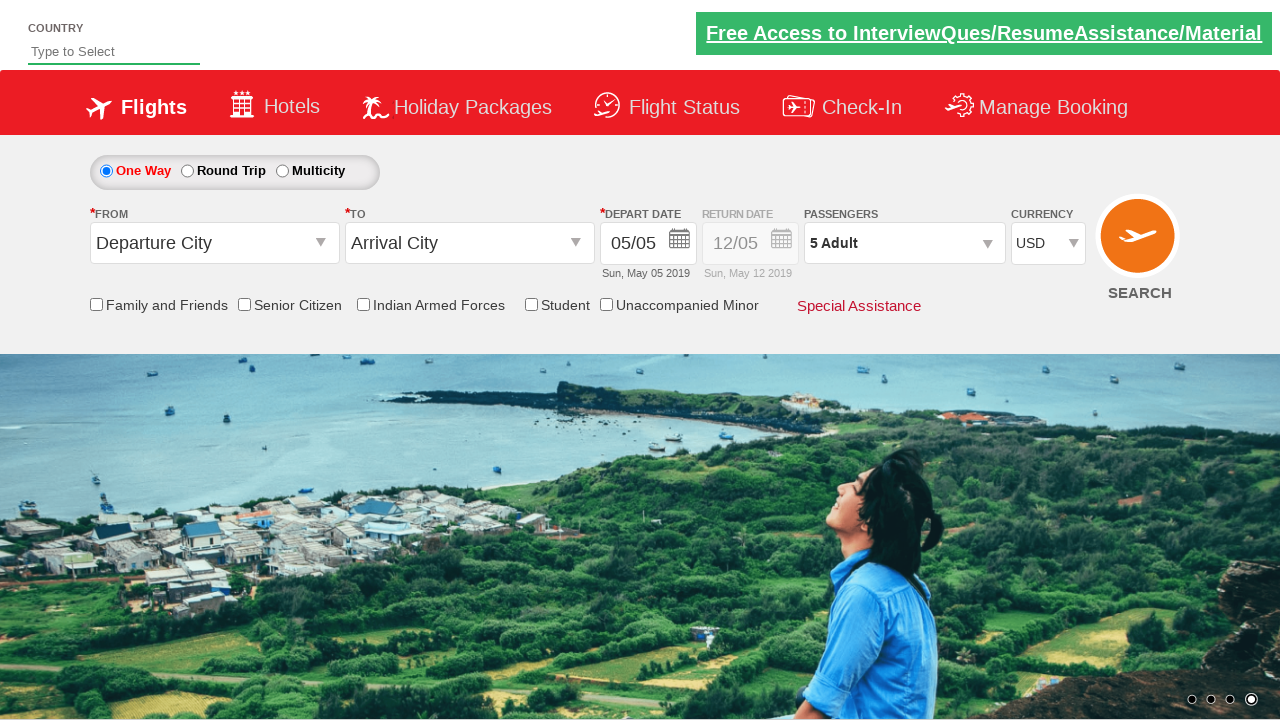